Tests right-click context menu functionality by performing a context click on a specific element

Starting URL: https://swisnl.github.io/jQuery-contextMenu/demo.html

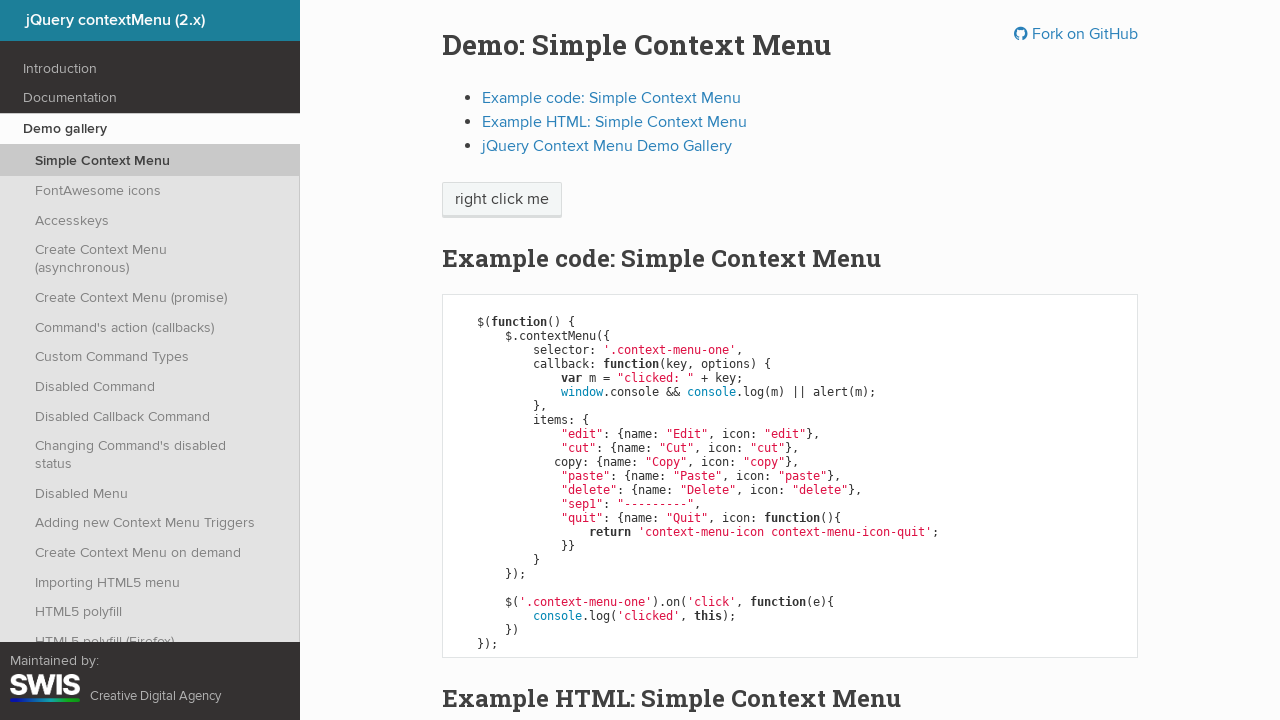

Located the 'right click me' element
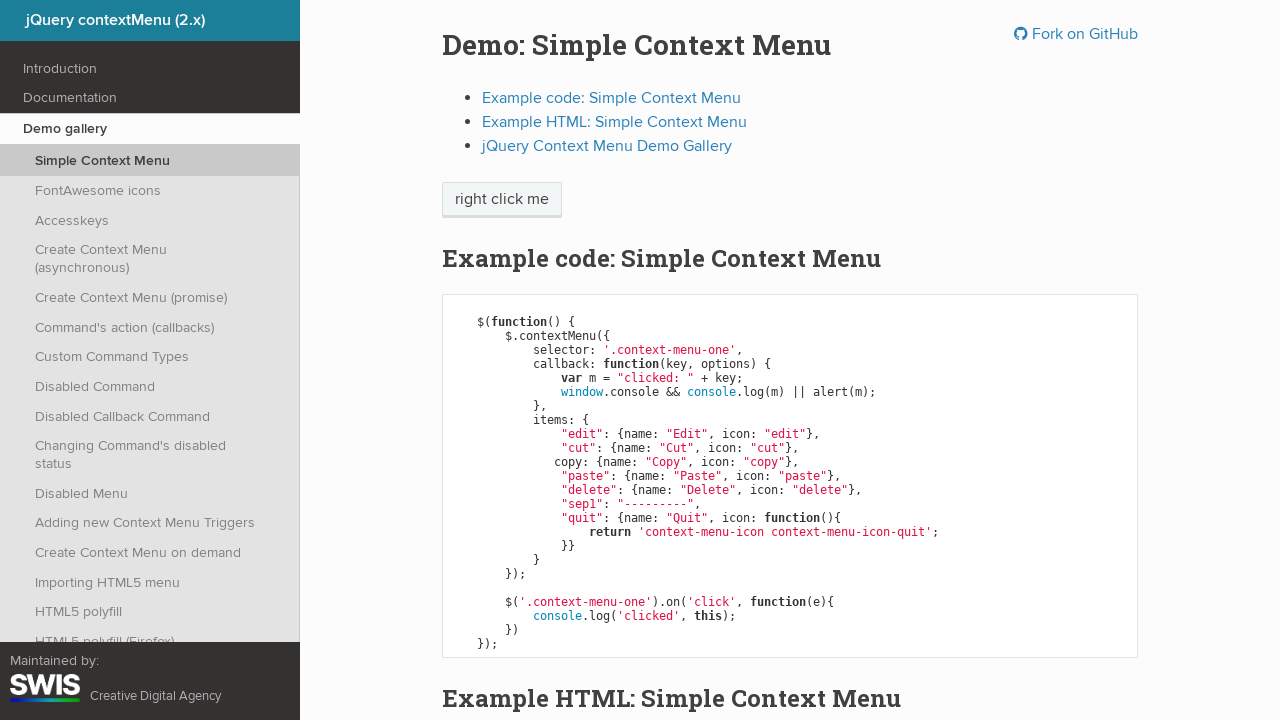

Performed right-click context menu on the element at (502, 200) on xpath=//span[text()='right click me']
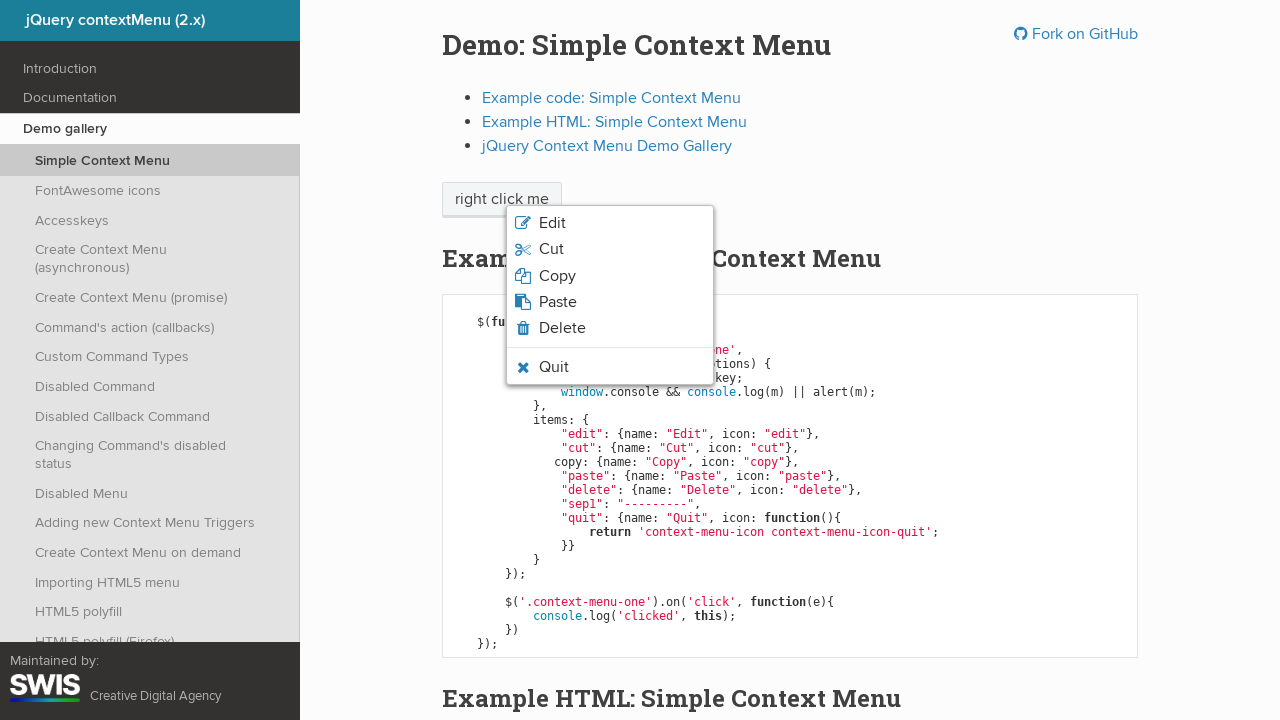

Waited 3 seconds for context menu to display
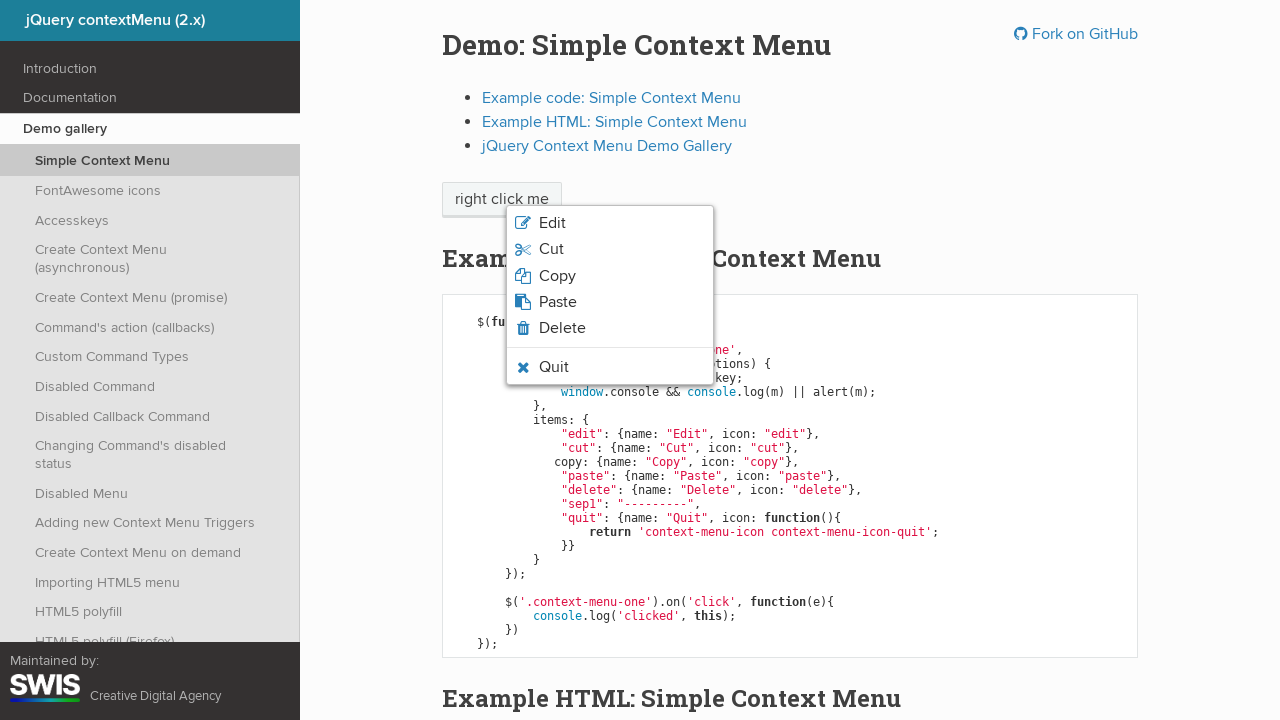

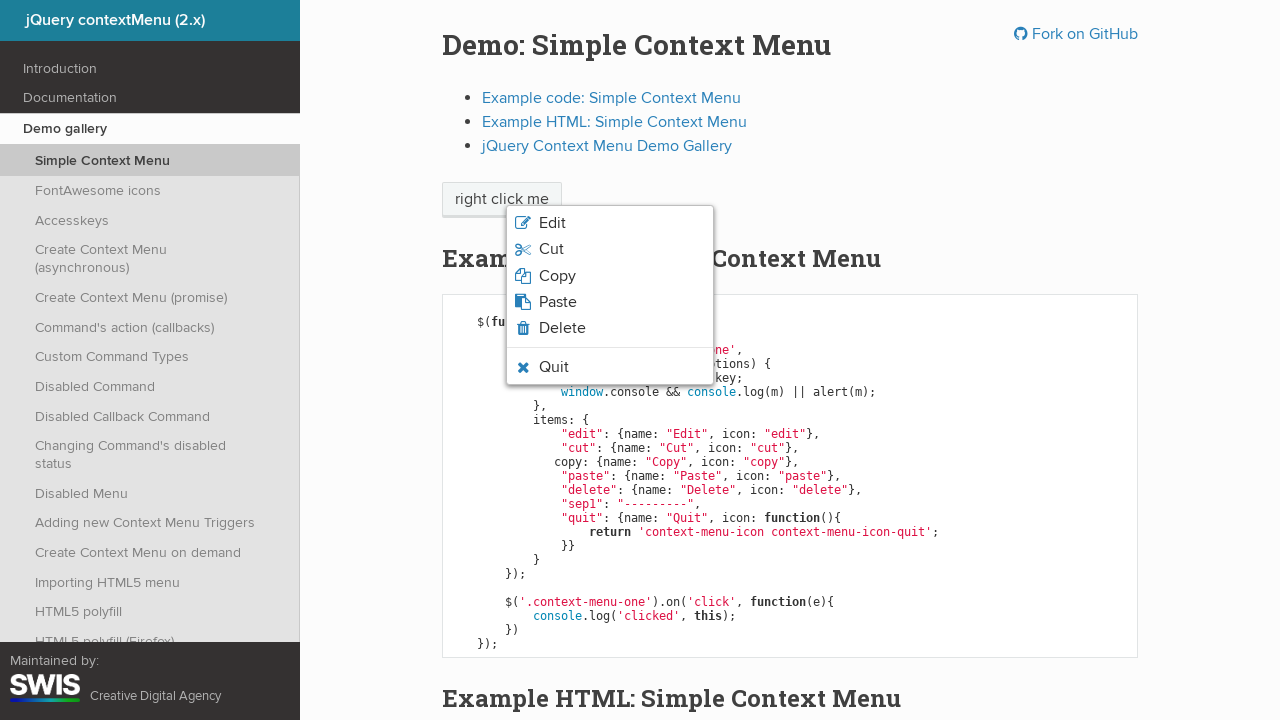